Navigates to the Kia India homepage and verifies it loads successfully

Starting URL: https://www.kia.com/in/home.html

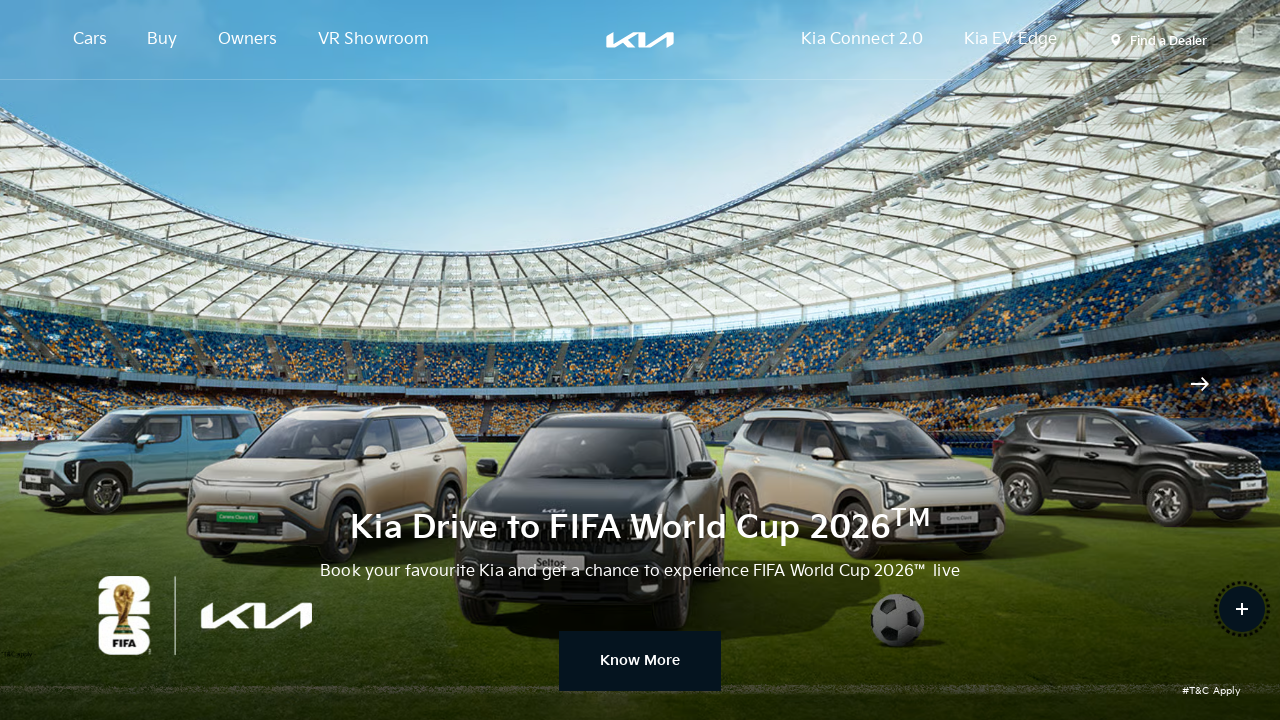

Waited for page to reach networkidle state
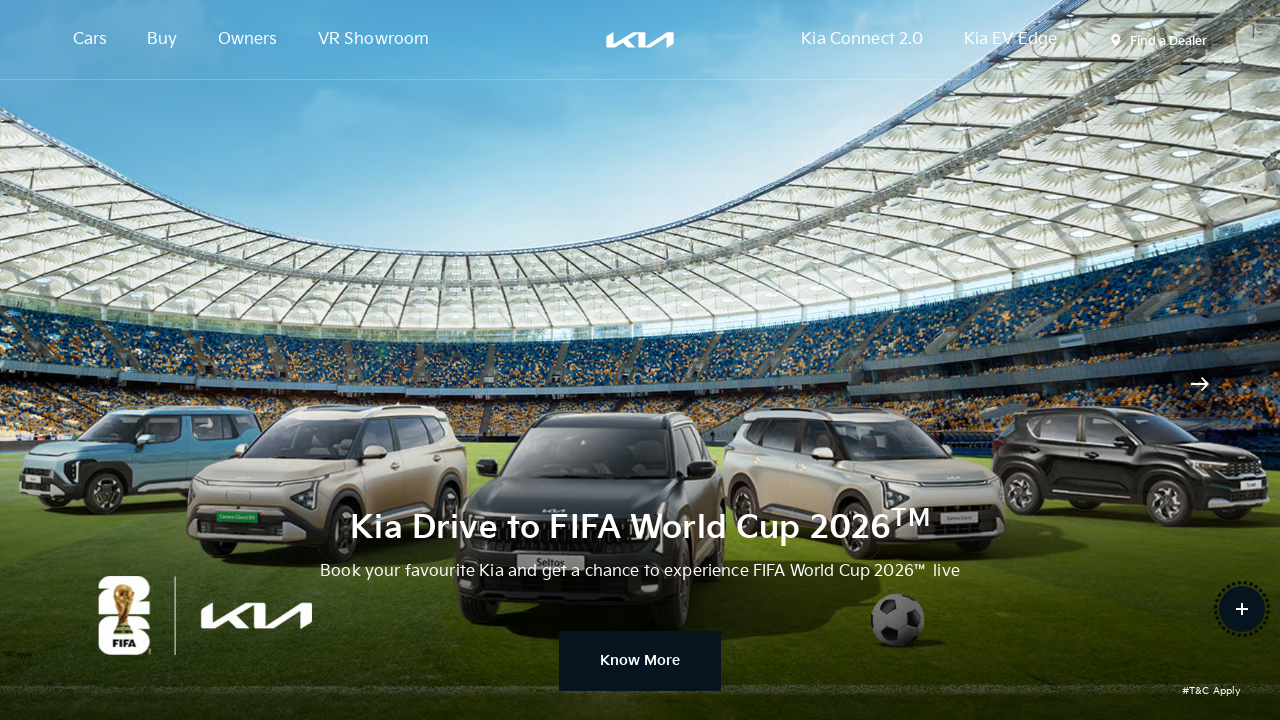

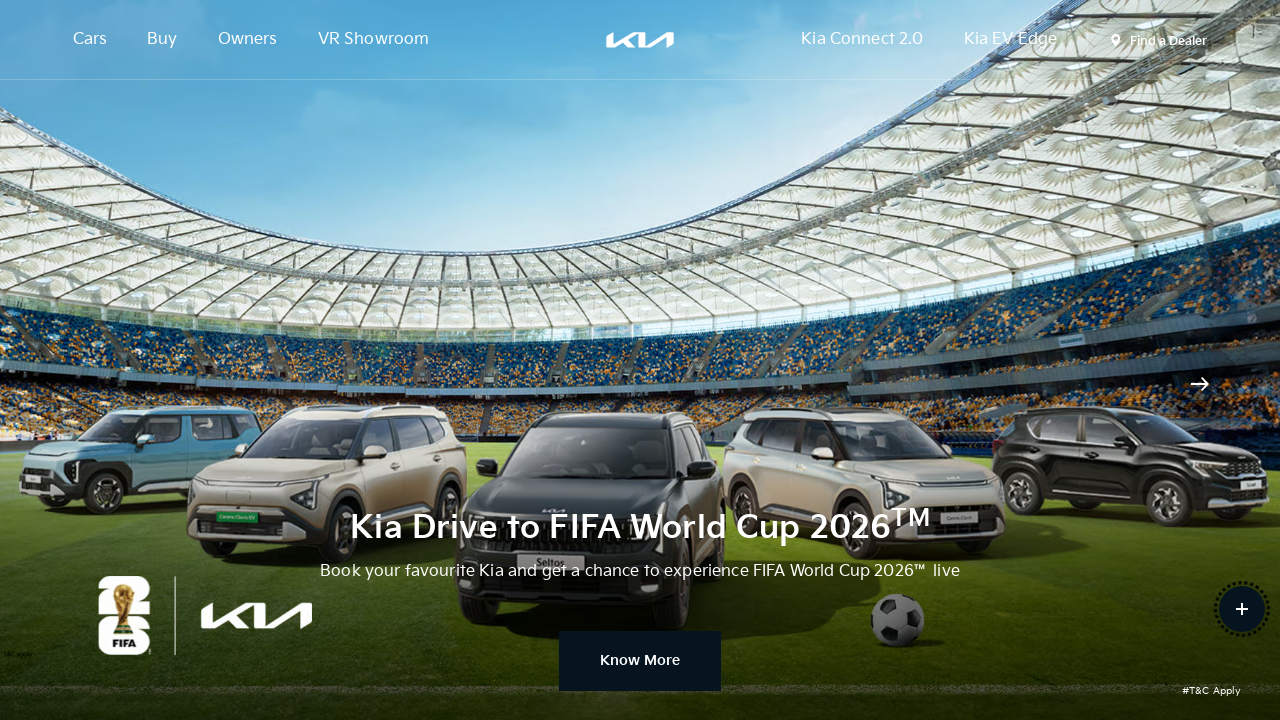